Navigates to W3Schools HTML tables tutorial page, scrolls down to view the table, and verifies that the example table with company data is present and contains rows with data.

Starting URL: https://www.w3schools.com/html/html_tables.asp

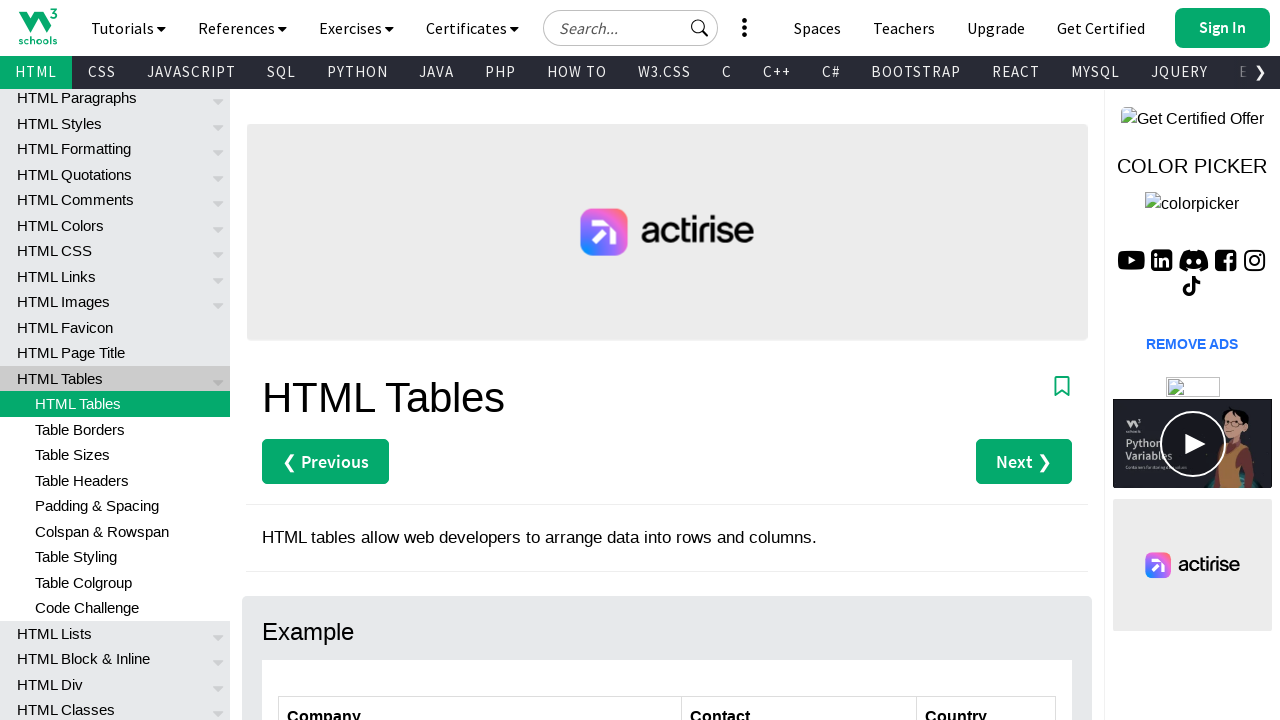

Scrolled down 200 pixels to view the table
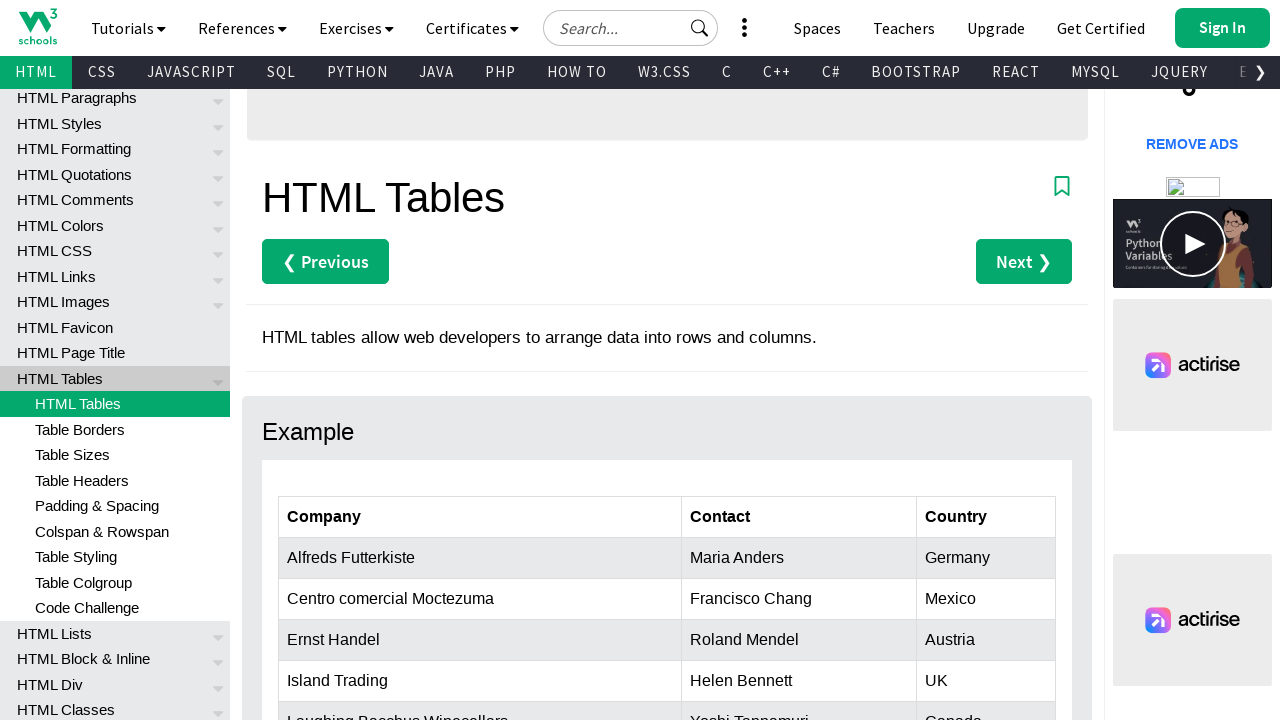

Table element loaded and became visible
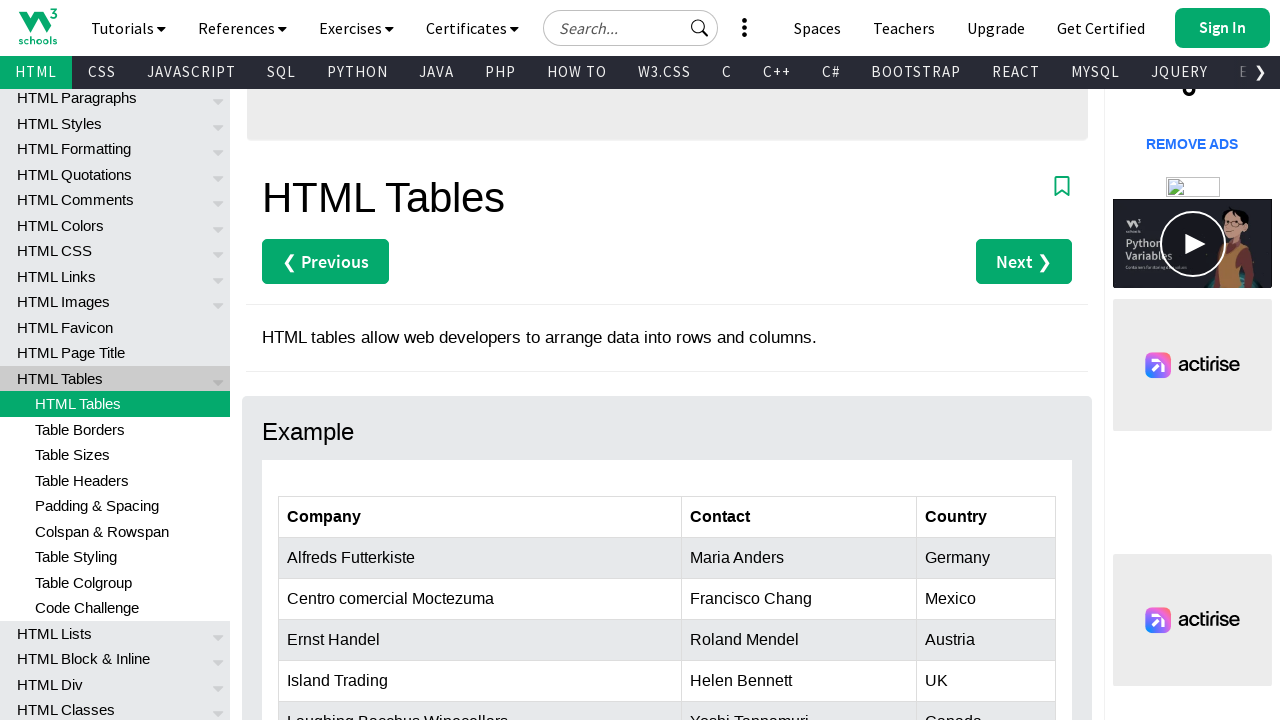

Verified that table contains data rows with cells
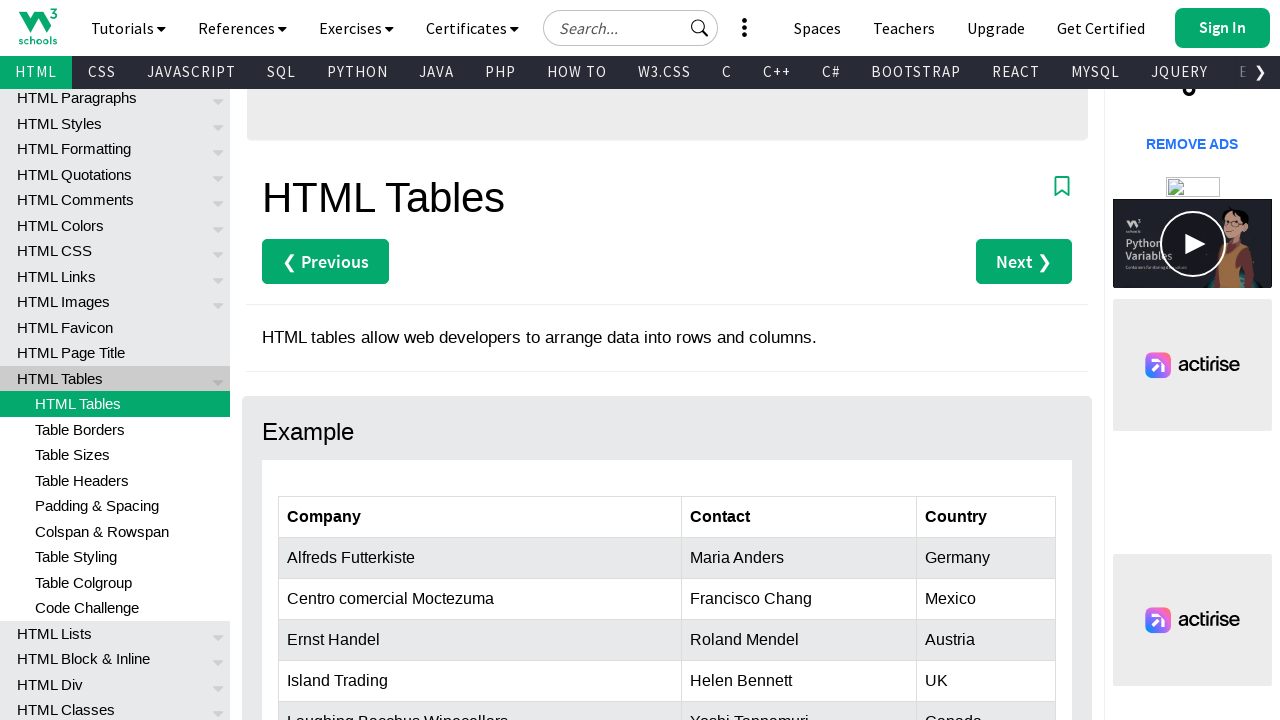

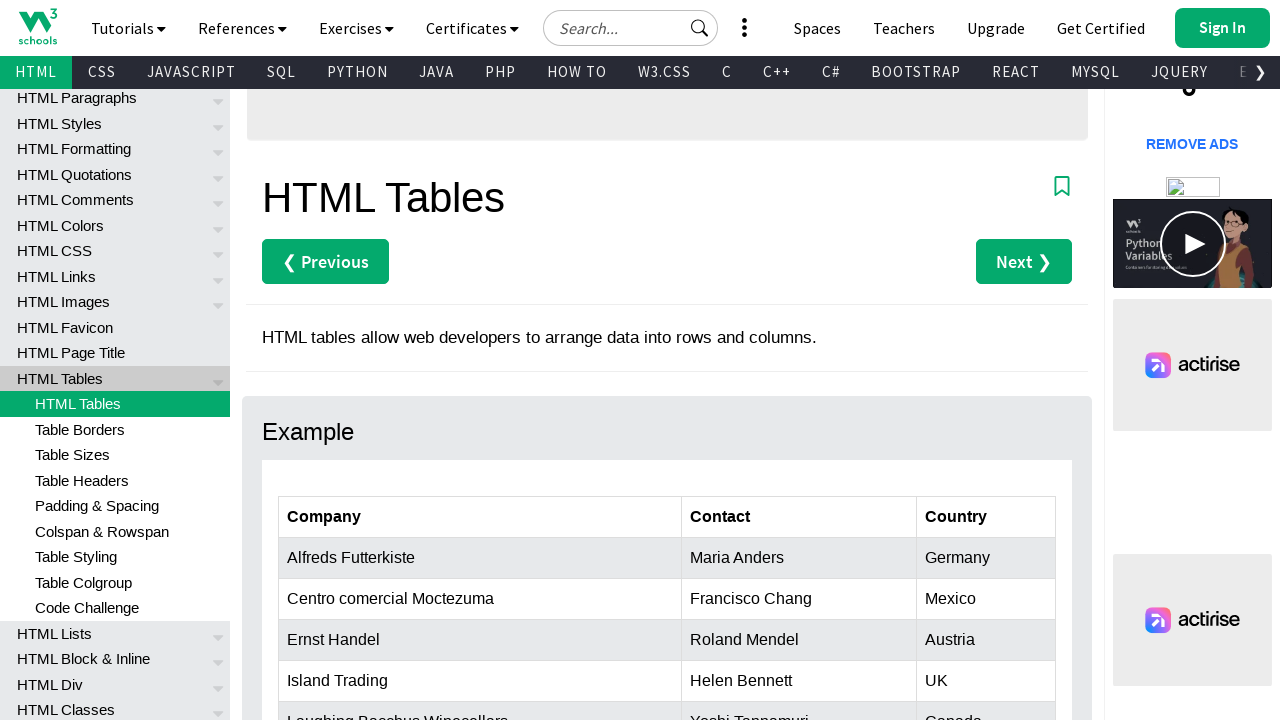